Tests shopping cart by adding 2 Funny Cow items and 1 Fluffy Bunny, then verifying items appear in the cart.

Starting URL: https://jupiter.cloud.planittesting.com

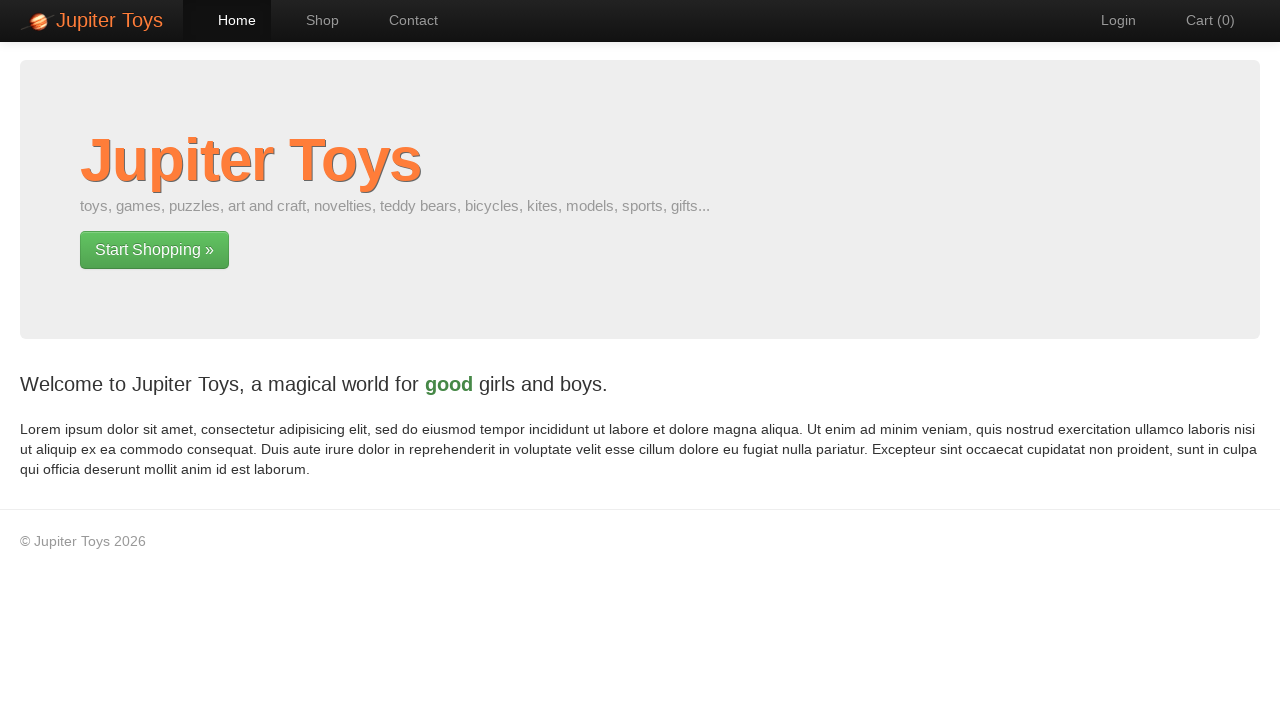

Clicked Shop link to navigate to shop page at (312, 20) on text=Shop
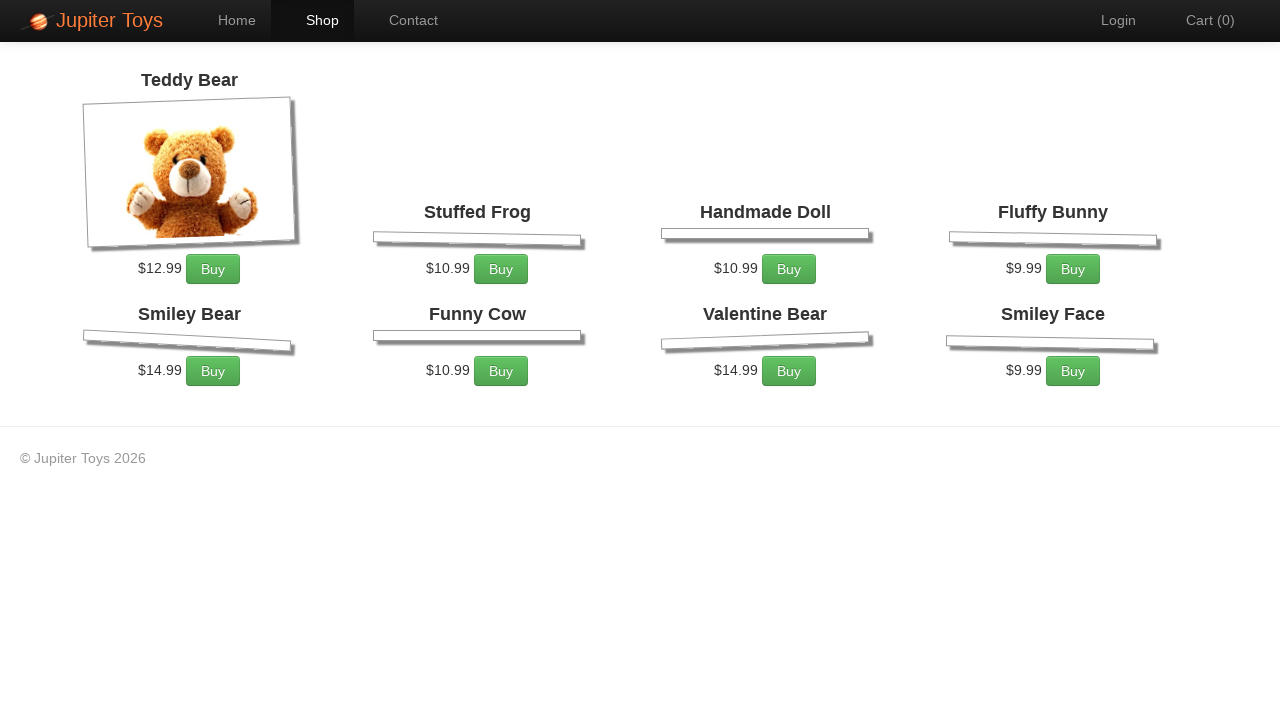

Product catalog loaded
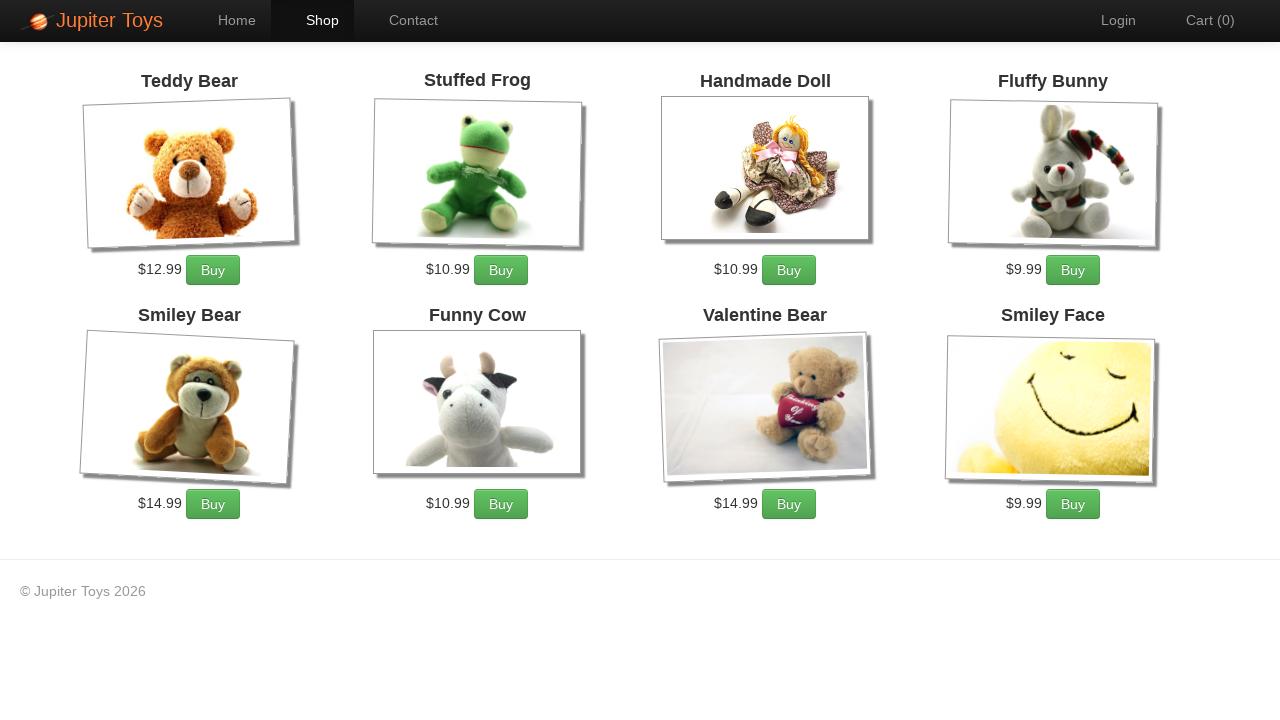

Clicked Buy button for Funny Cow (1st time) at (501, 504) on li:has(h4:text('Funny Cow')) a:text('Buy')
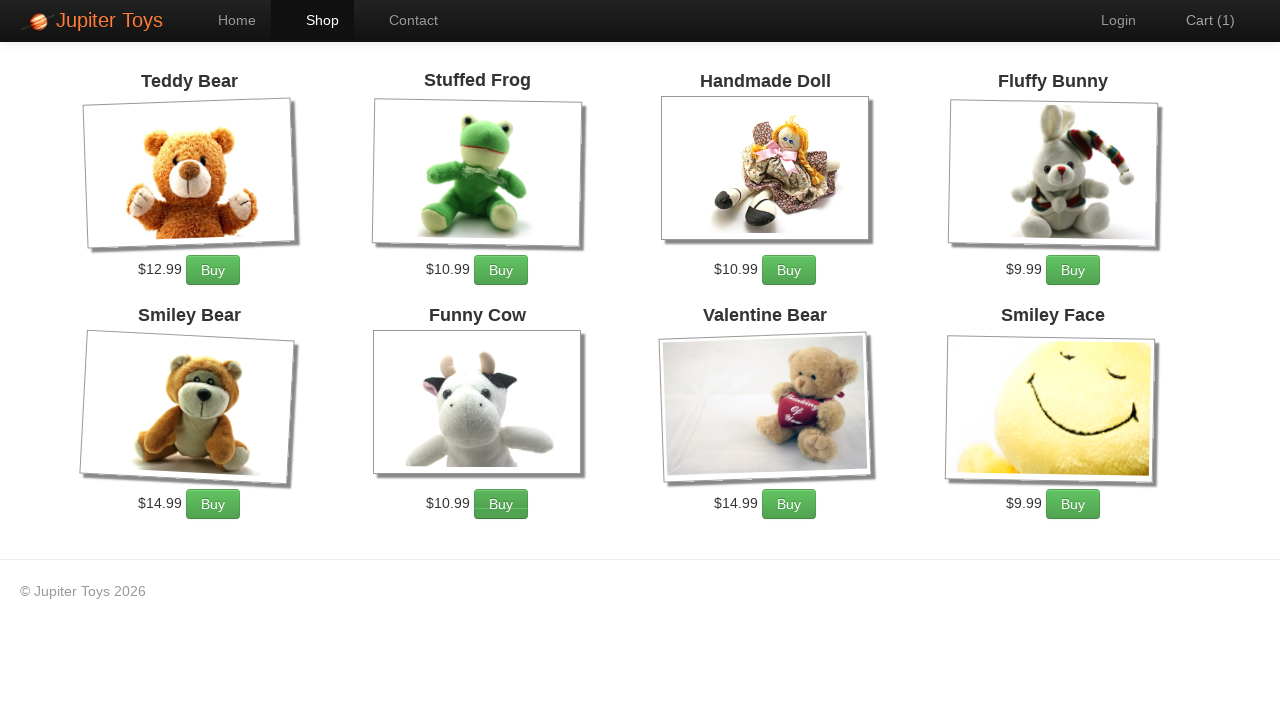

Clicked Buy button for Funny Cow (2nd time) at (501, 504) on li:has(h4:text('Funny Cow')) a:text('Buy')
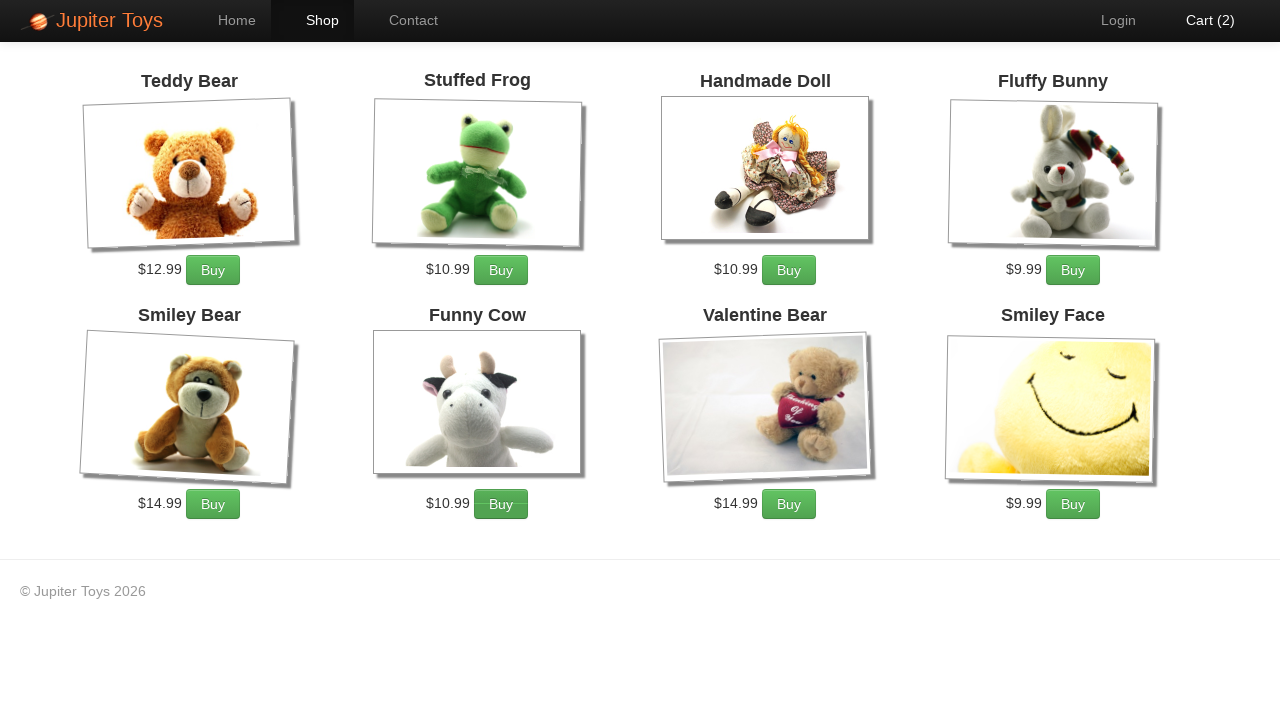

Clicked Buy button for Fluffy Bunny at (1073, 270) on li:has(h4:text('Fluffy Bunny')) a:text('Buy')
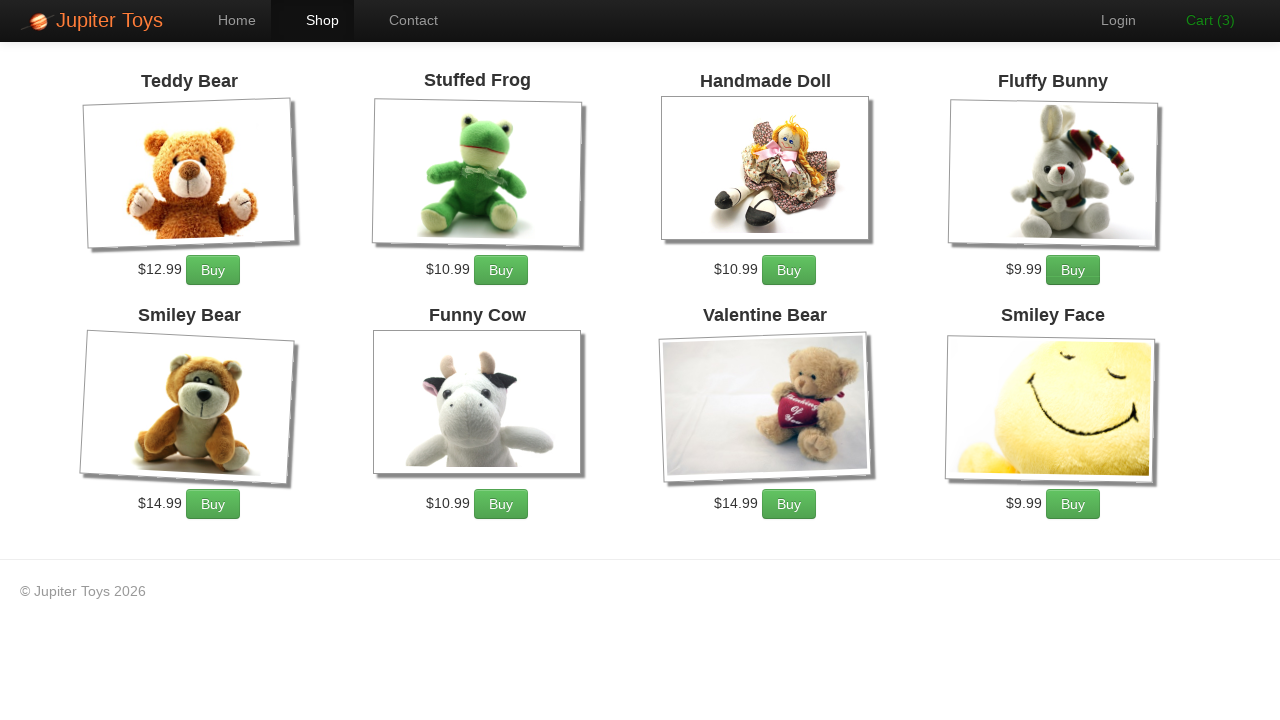

Retrieved cart text content
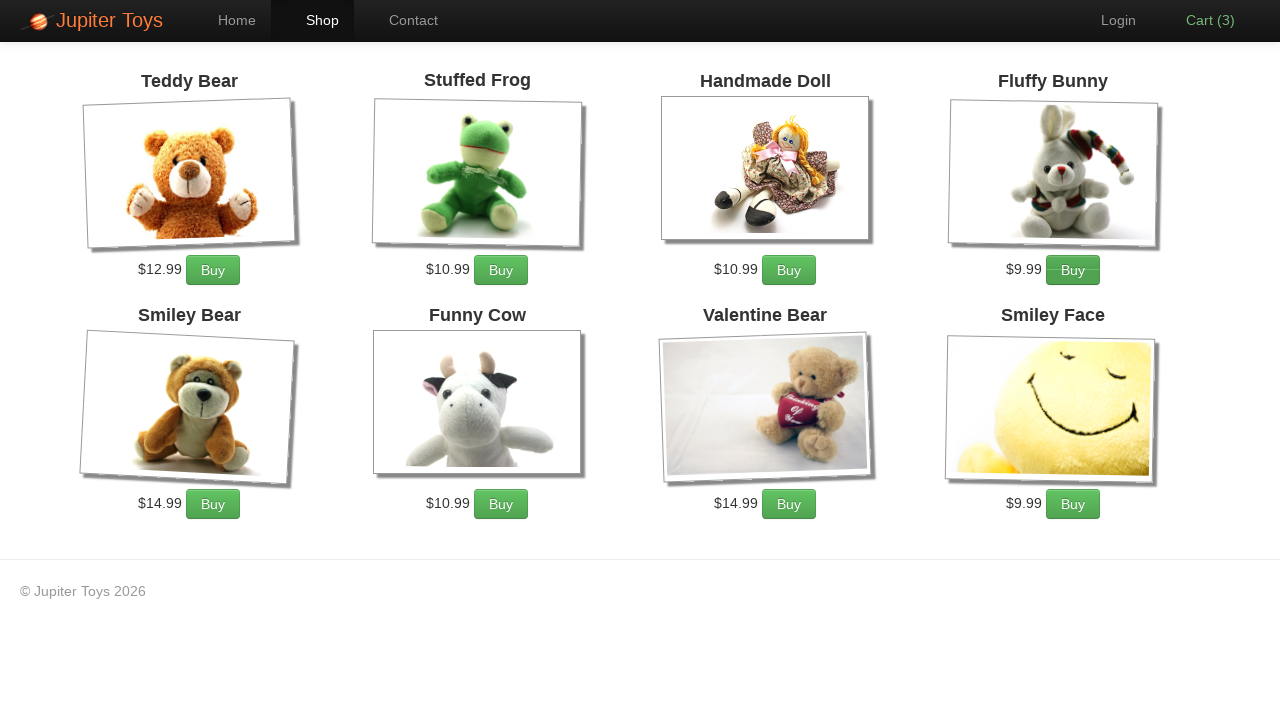

Verified cart displays 3 items
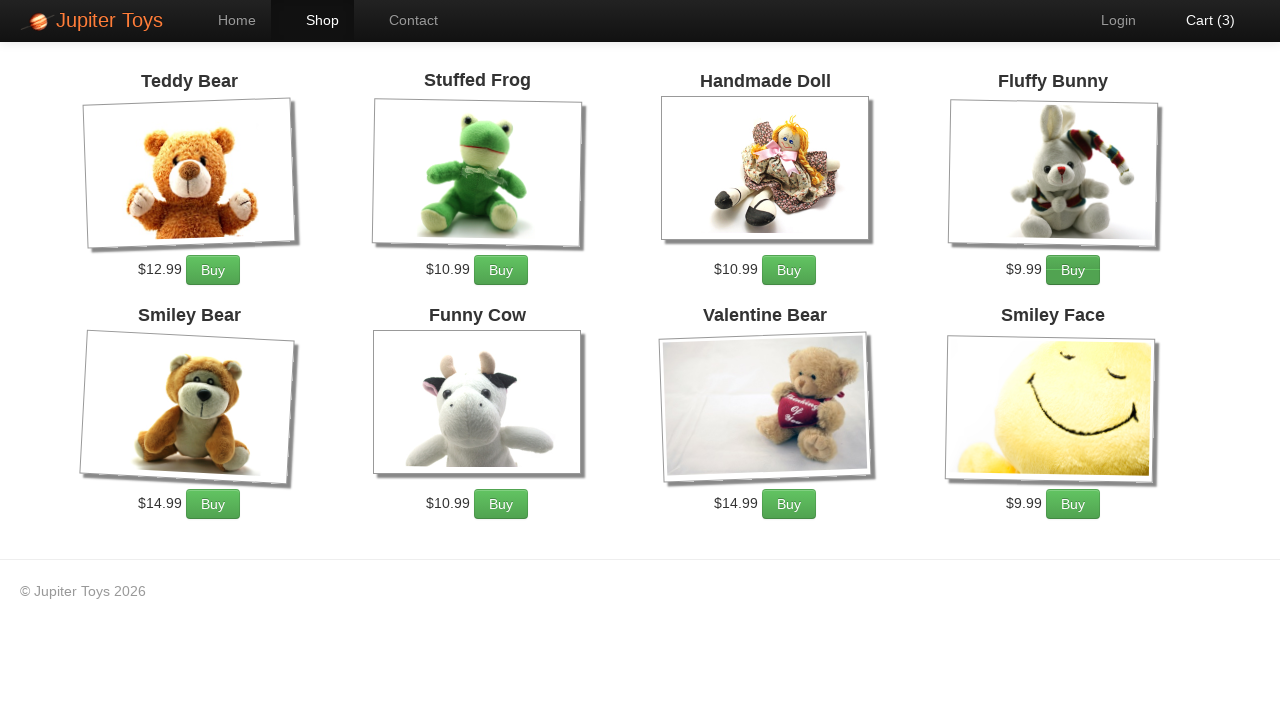

Clicked cart menu to open cart at (1200, 20) on #nav-cart a
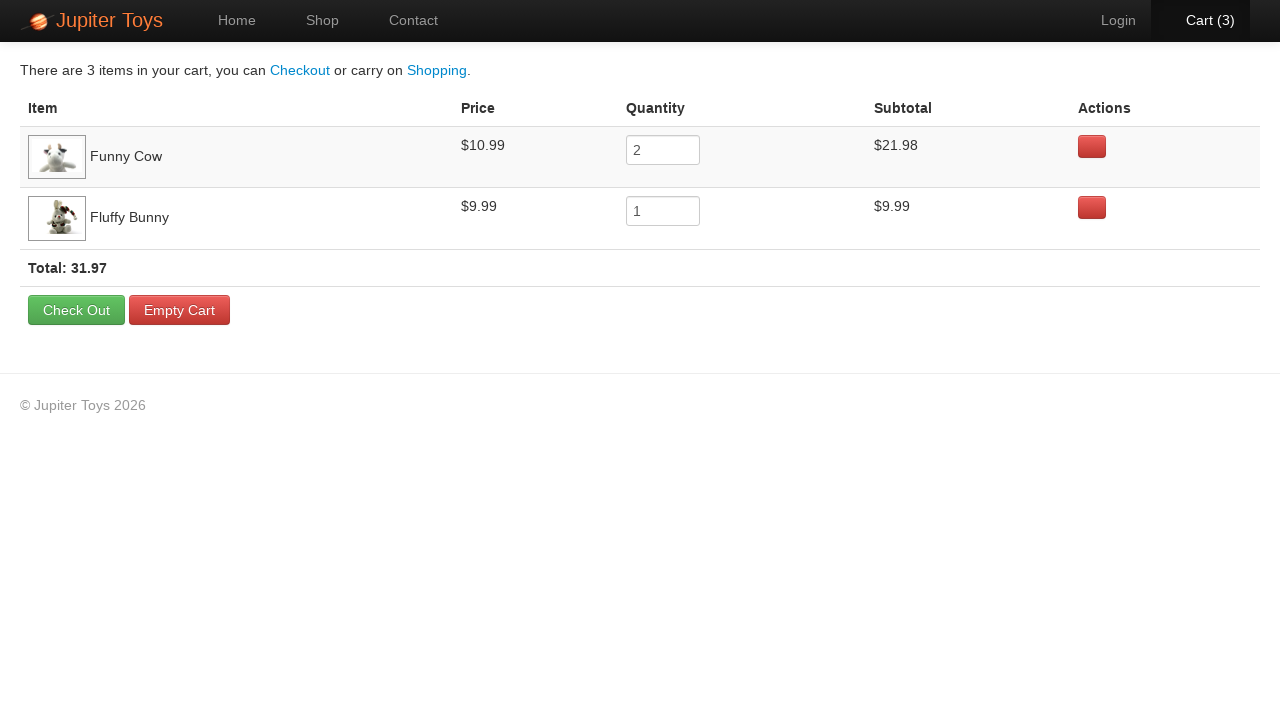

Cart items loaded
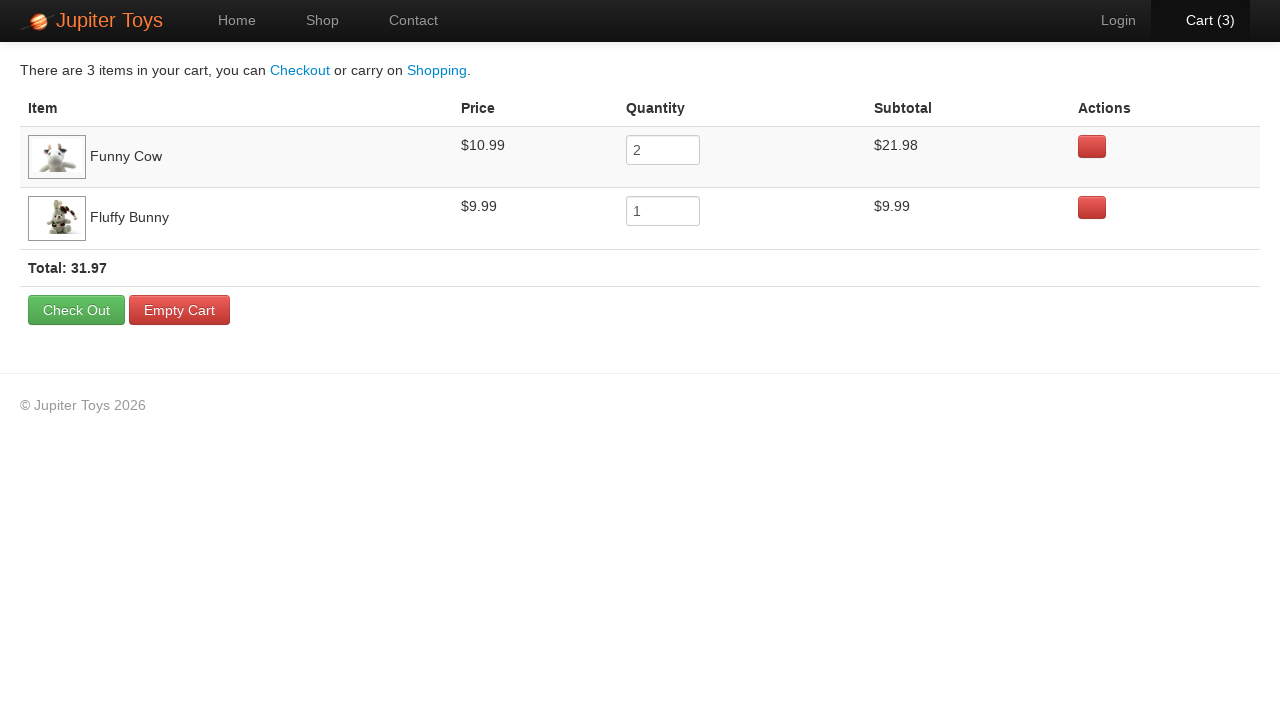

Retrieved all cart item text contents
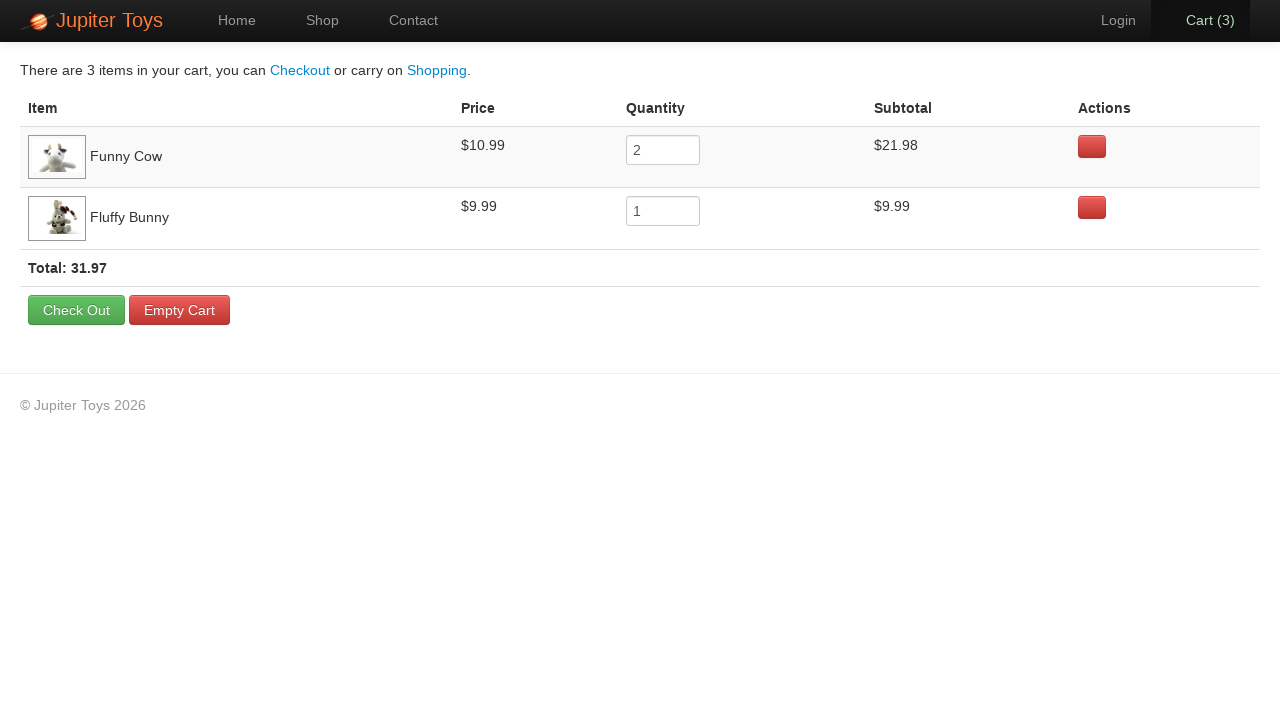

Verified 'Funny Cow' items are present in cart
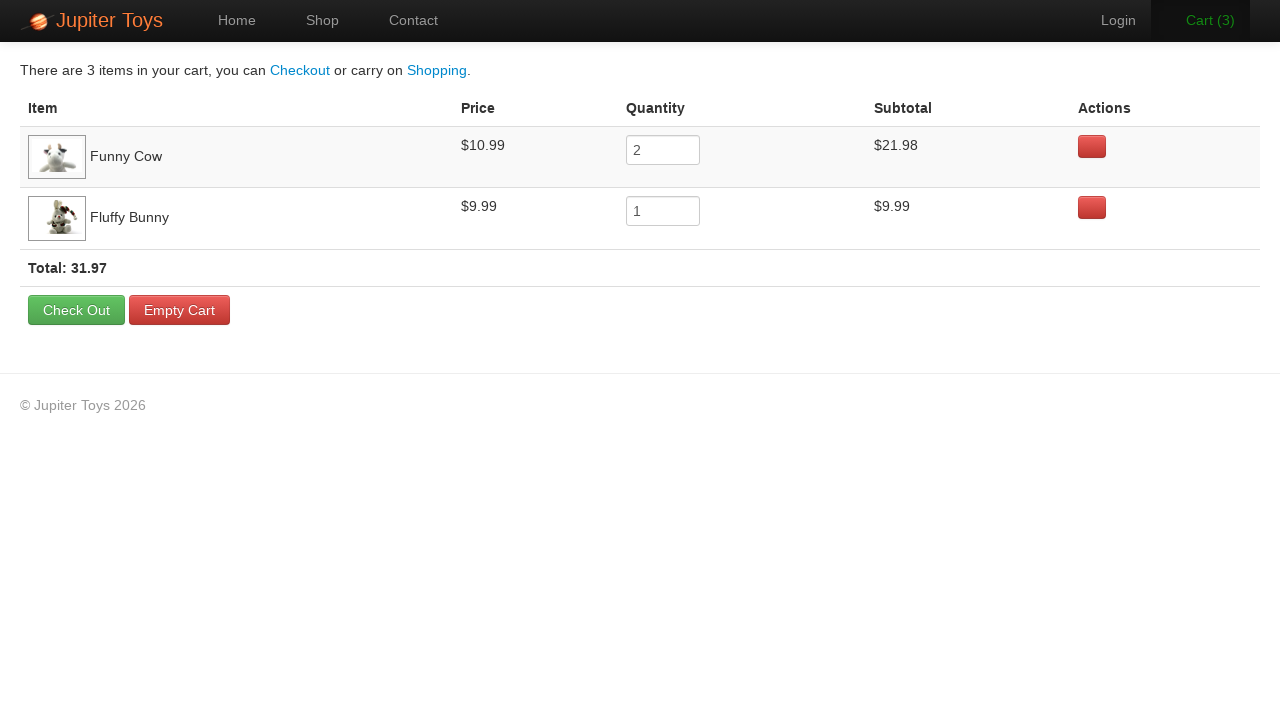

Verified 'Fluffy Bunny' item is present in cart
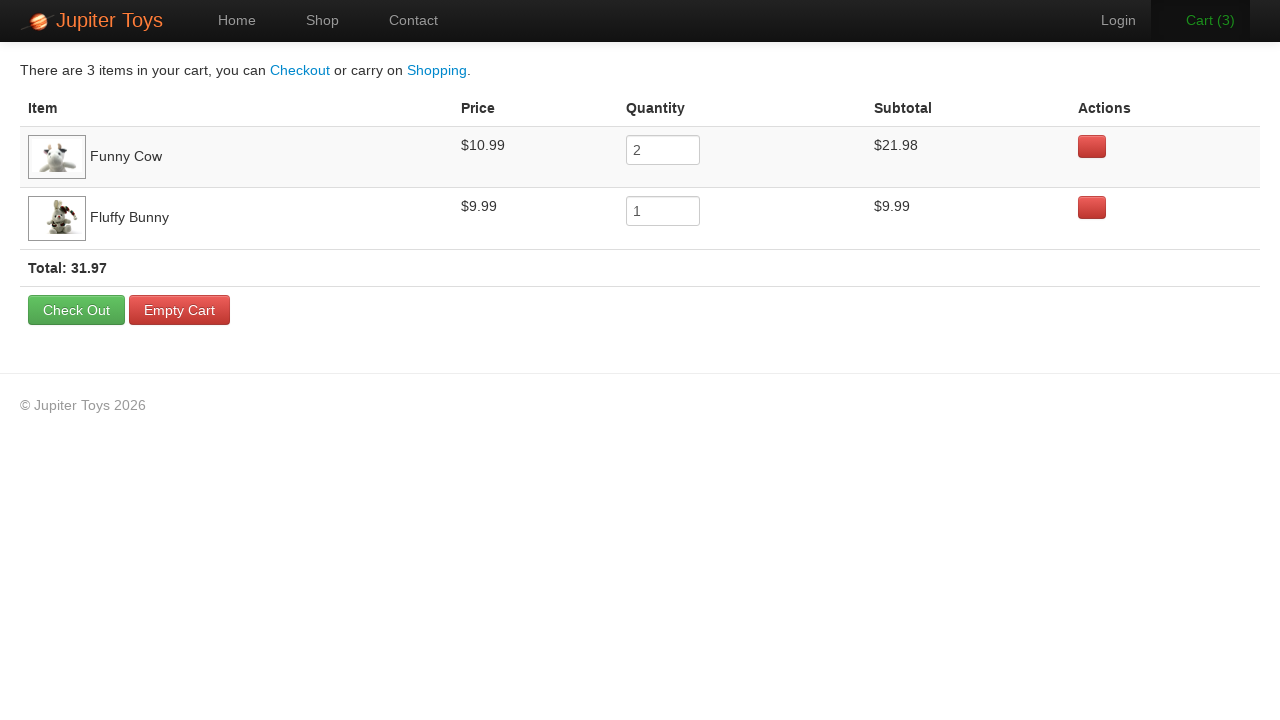

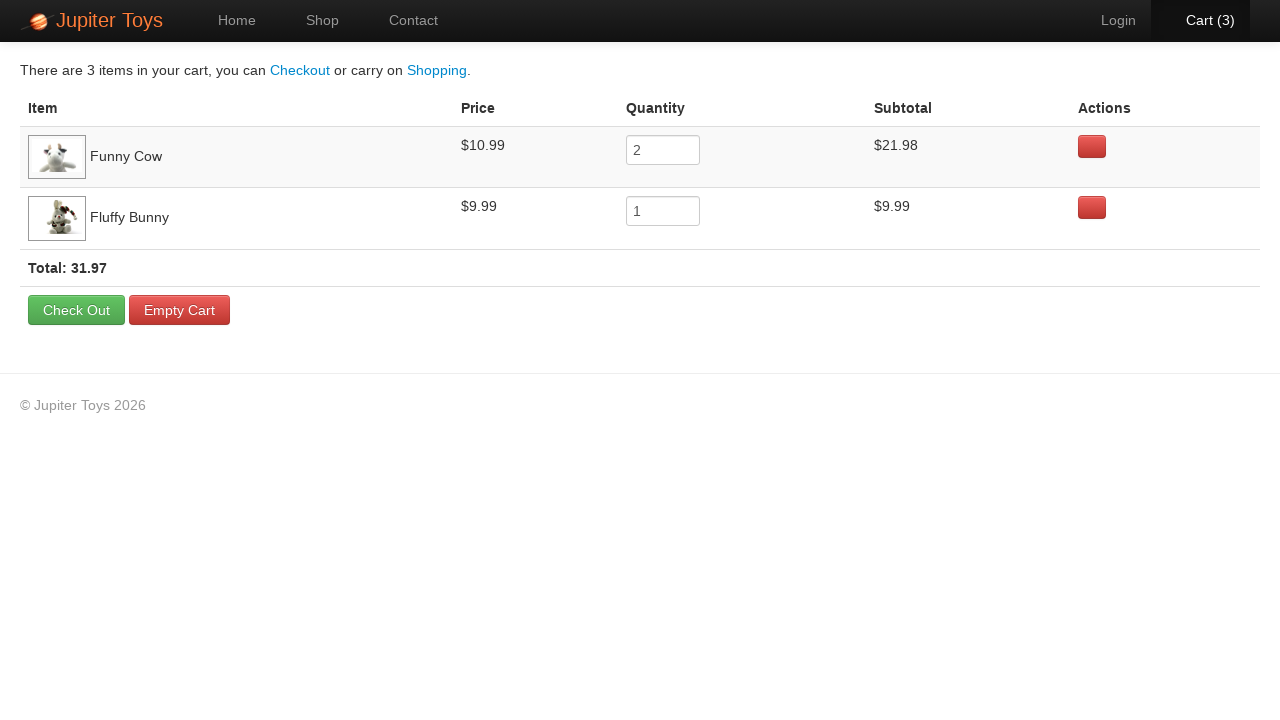